Tests navigation on 3ddd.ru by clicking the 3D Models button and verifying the URL

Starting URL: https://3ddd.ru/

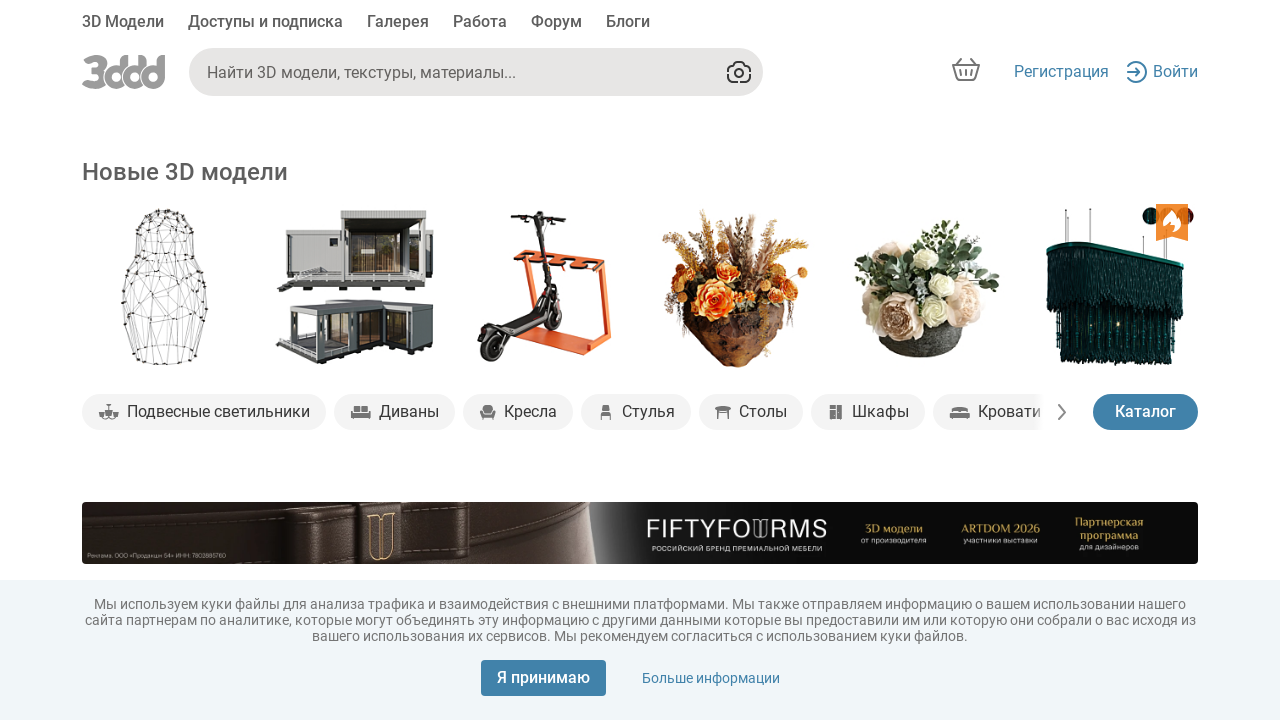

Clicked 3D Модели (3D Models) button at (123, 24) on xpath=//*[text()='3D Модели']
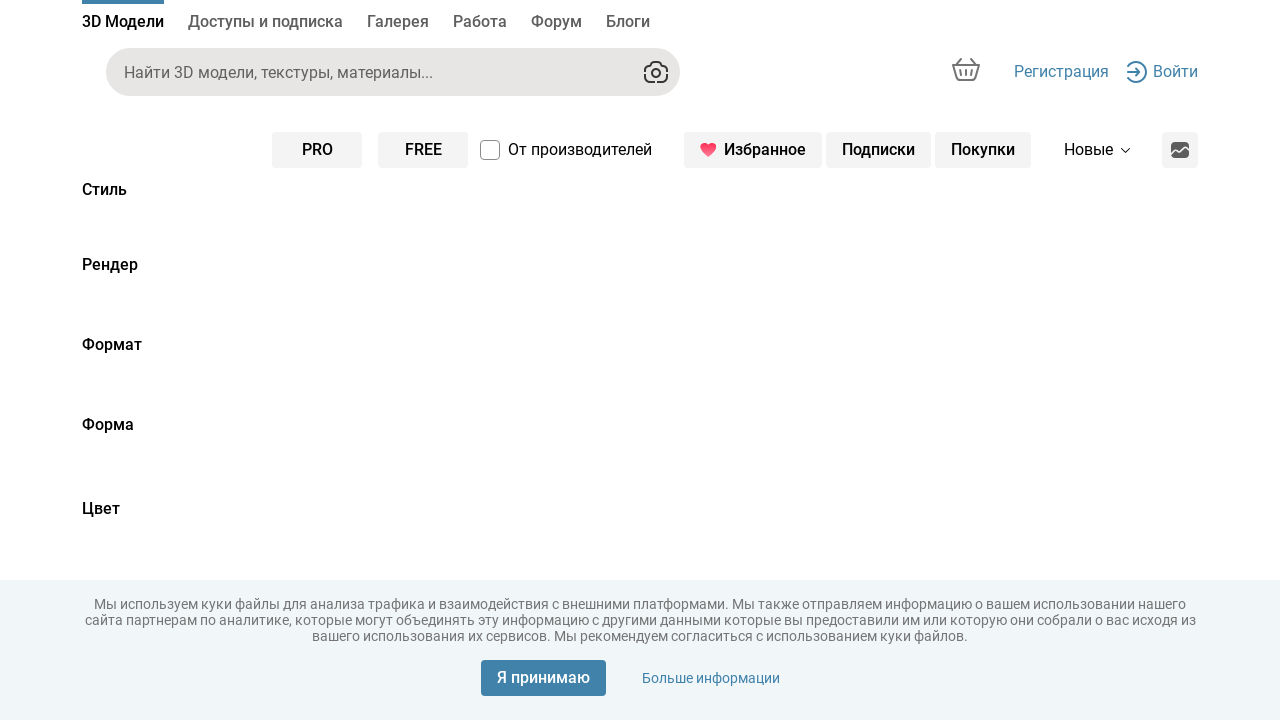

Waited for navigation to 3D Models page
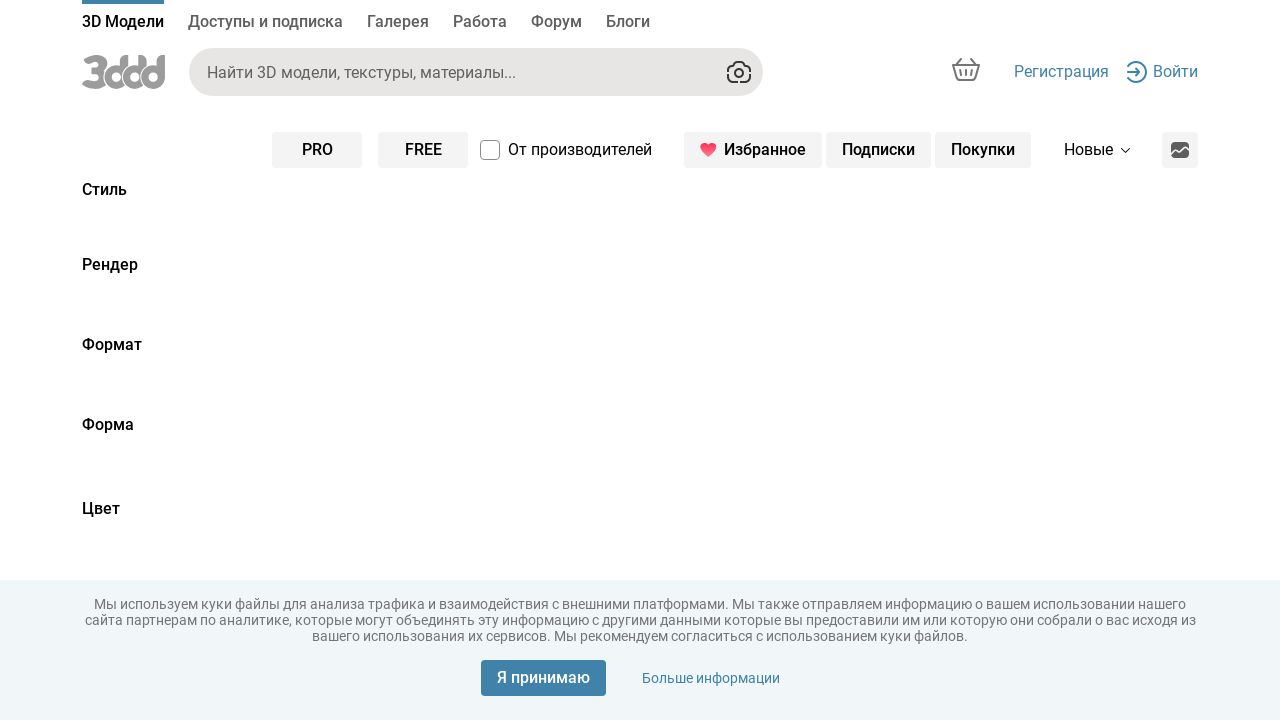

Verified URL is https://3ddd.ru/3dmodels
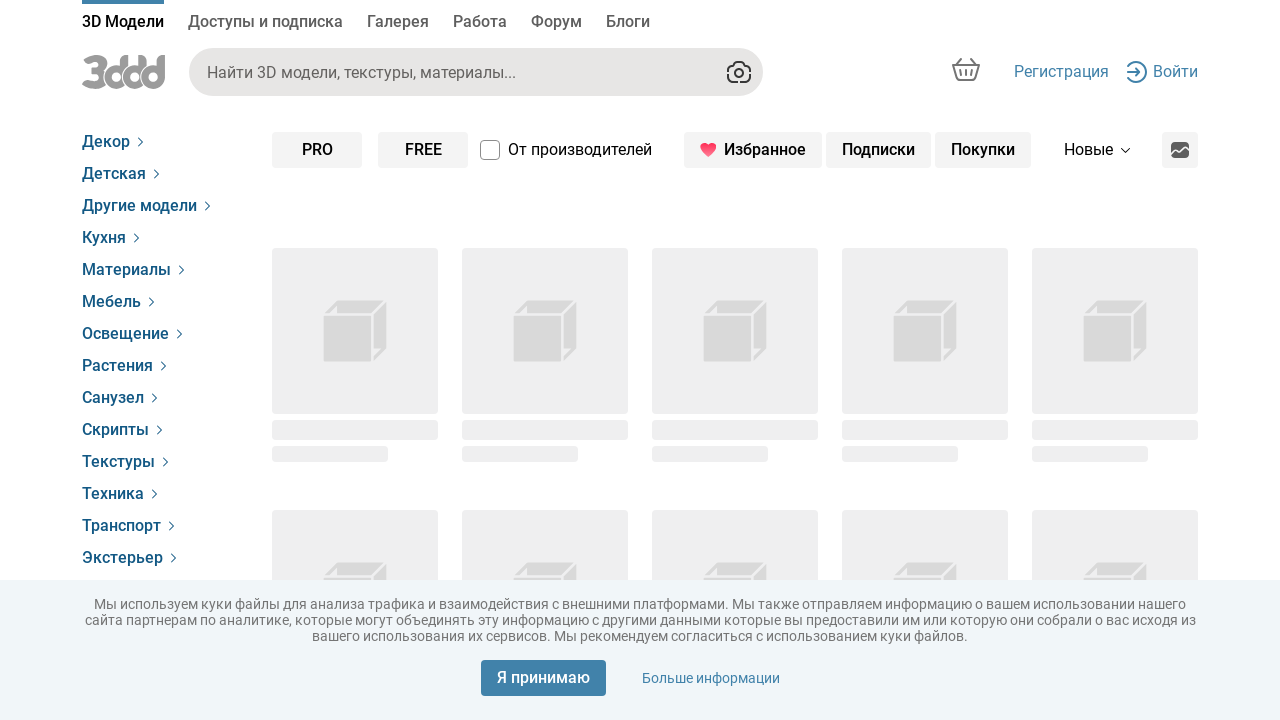

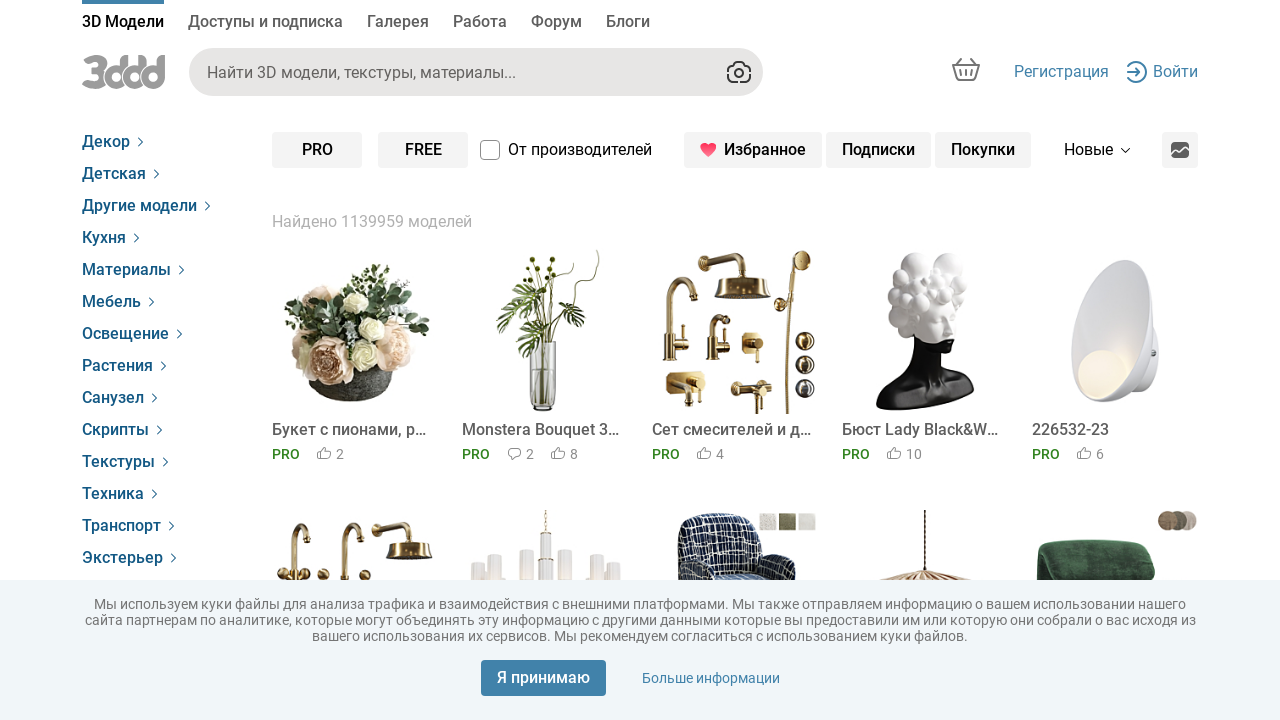